Tests multi-select dropdown functionality by selecting options using different methods (by value, visible text, and index) and then deselecting them using various deselect methods.

Starting URL: https://only-testing-blog.blogspot.com/2014/01/textbox.html

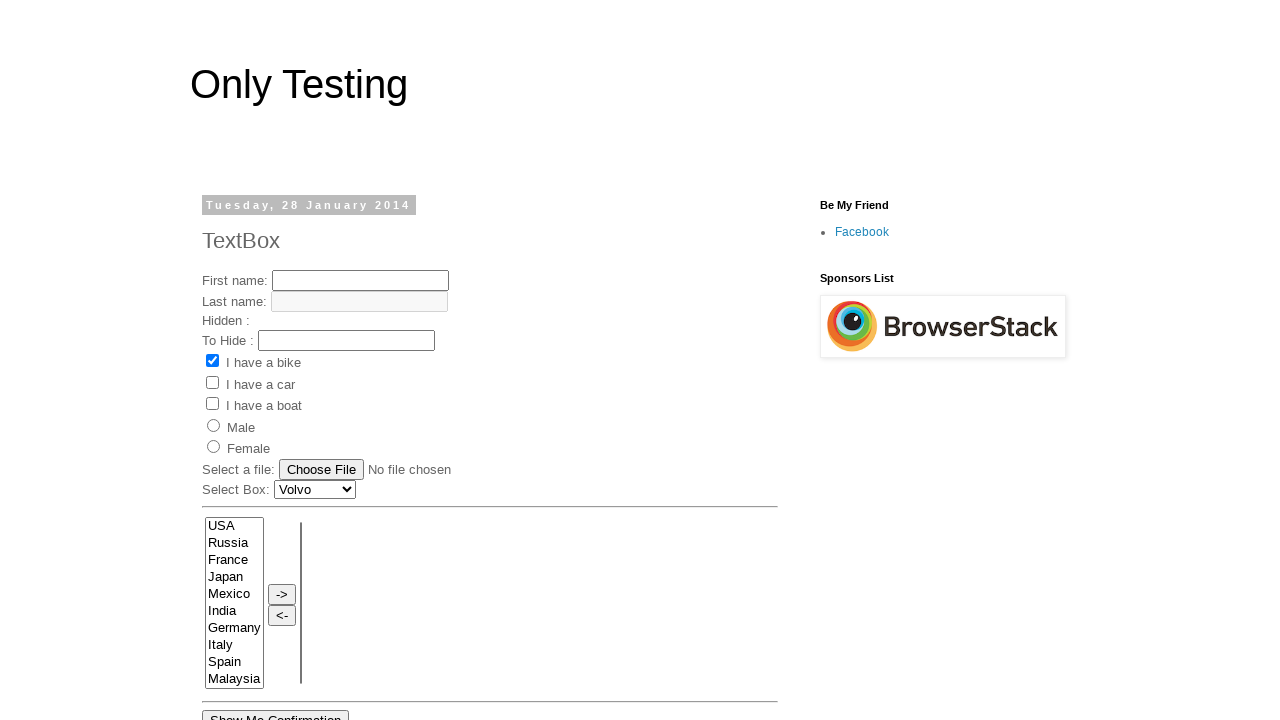

Located multi-select dropdown element with name 'FromLB'
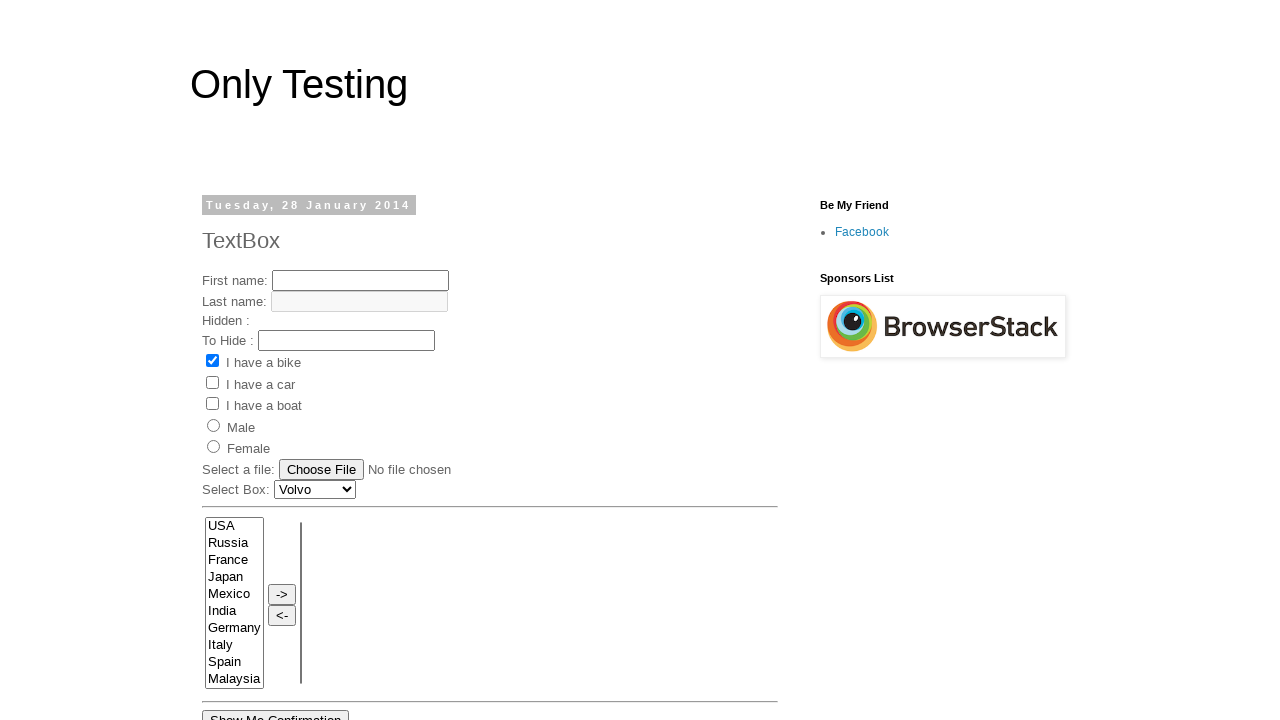

Selected option 'USA' by value on select[name='FromLB']
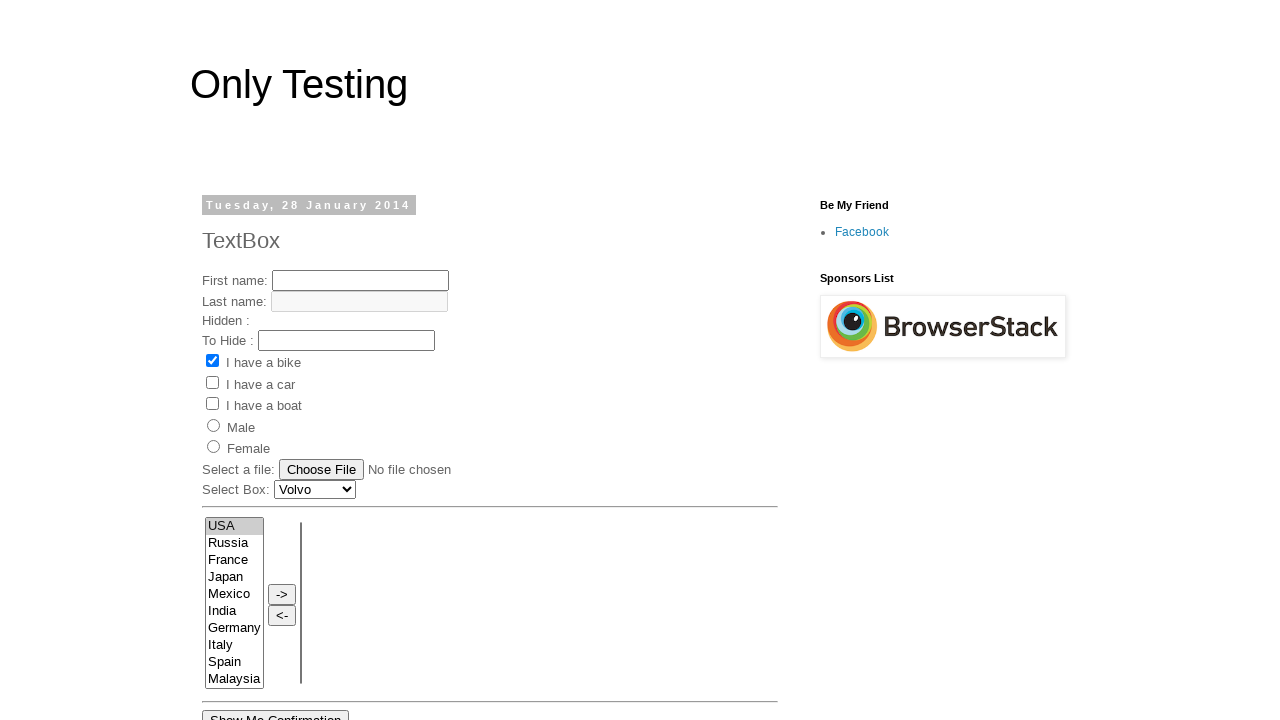

Selected option 'Russia' by visible text on select[name='FromLB']
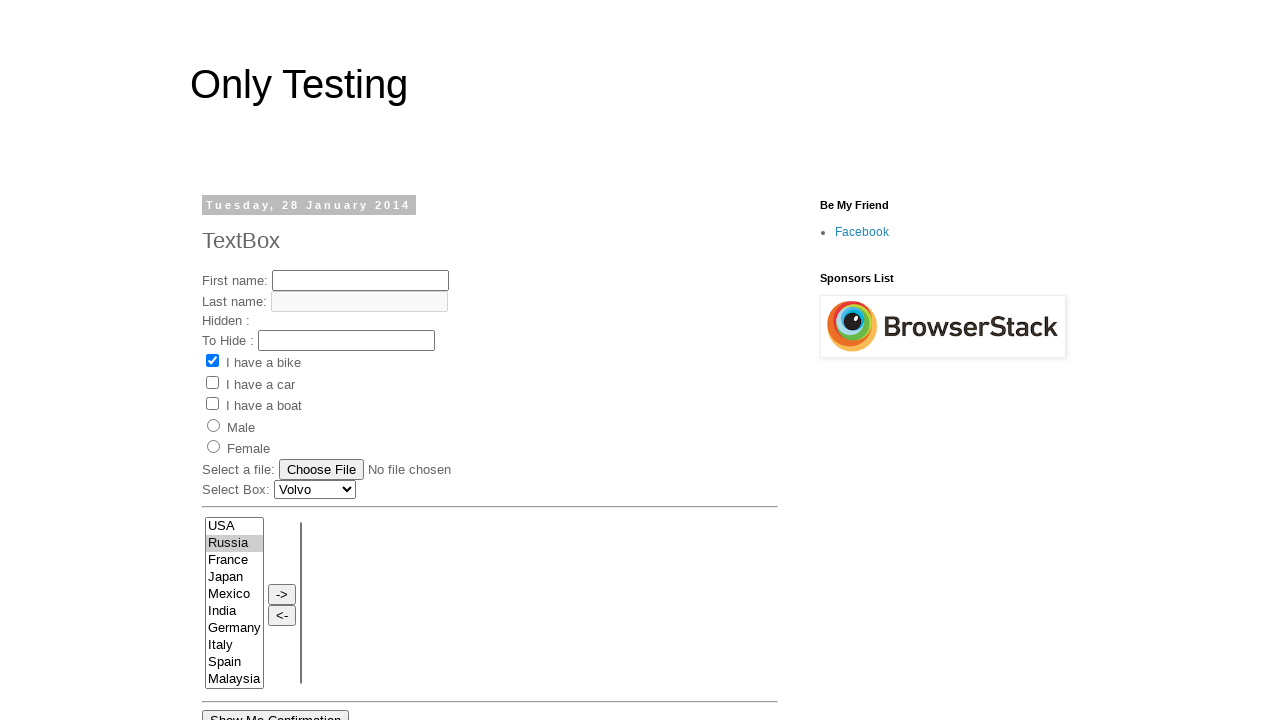

Selected option at index 3 (4th option) on select[name='FromLB']
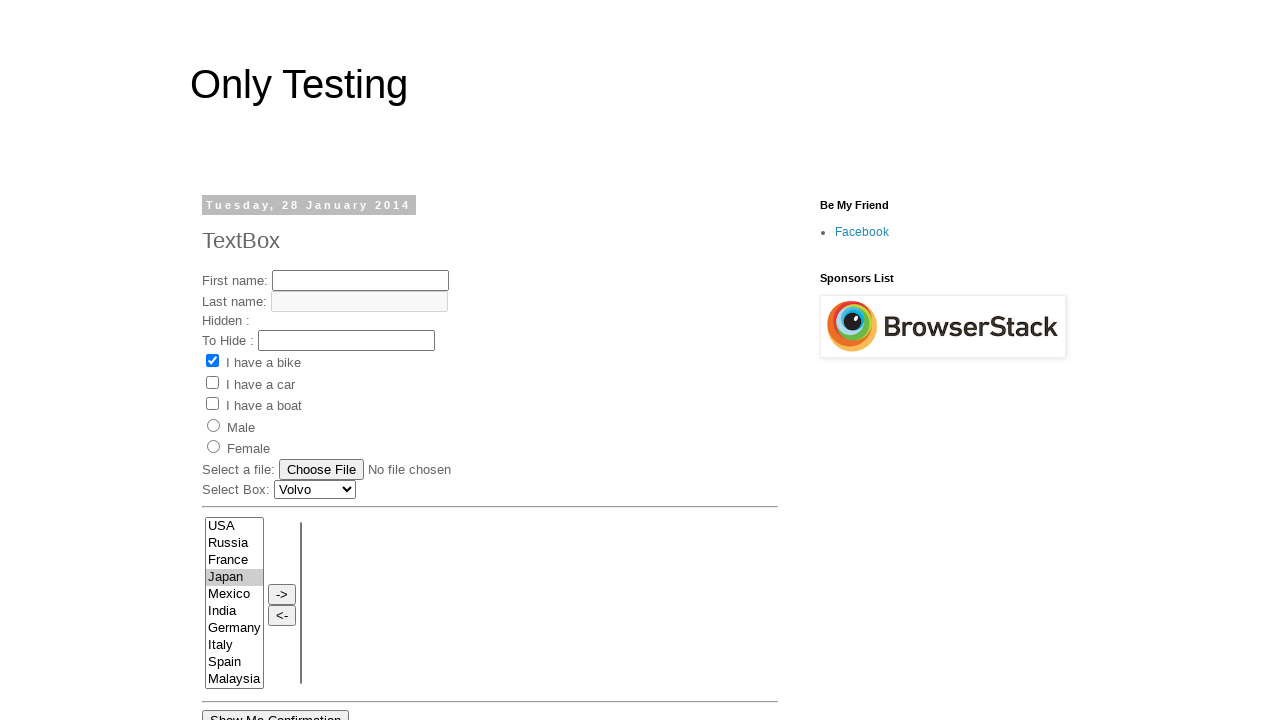

Deselected option 'USA' by value using JavaScript
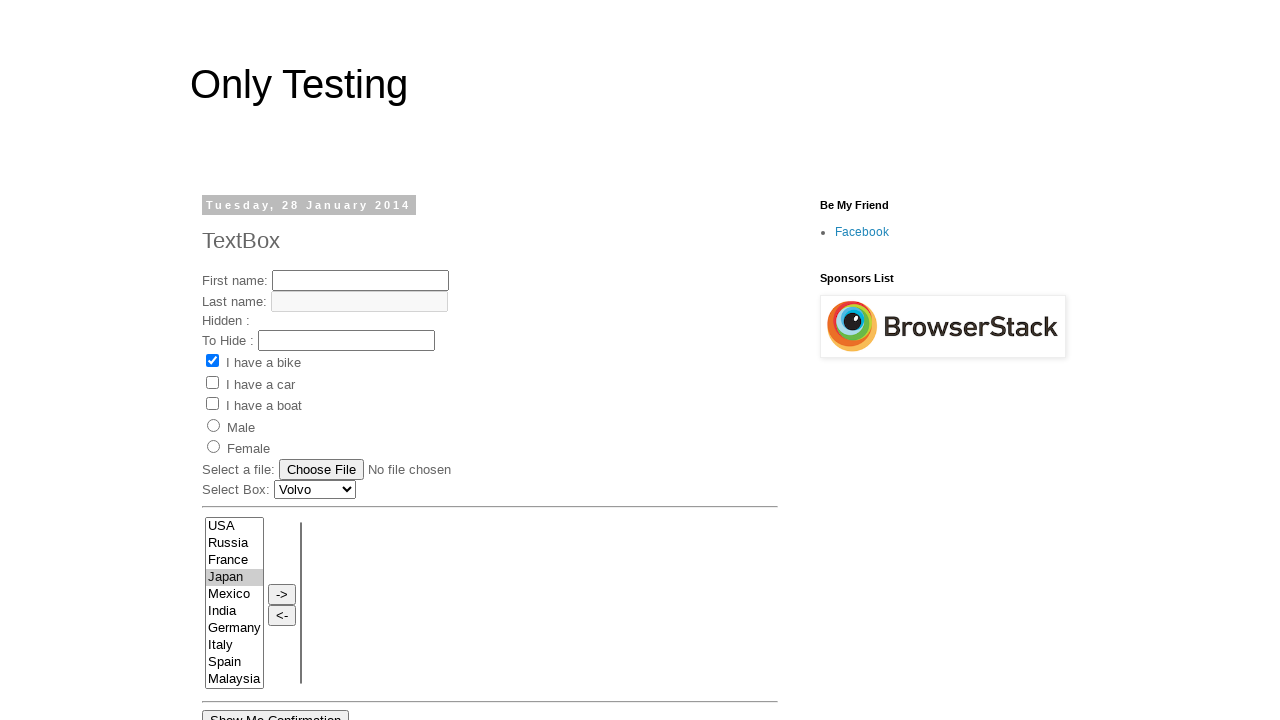

Deselected option at index 3 using JavaScript
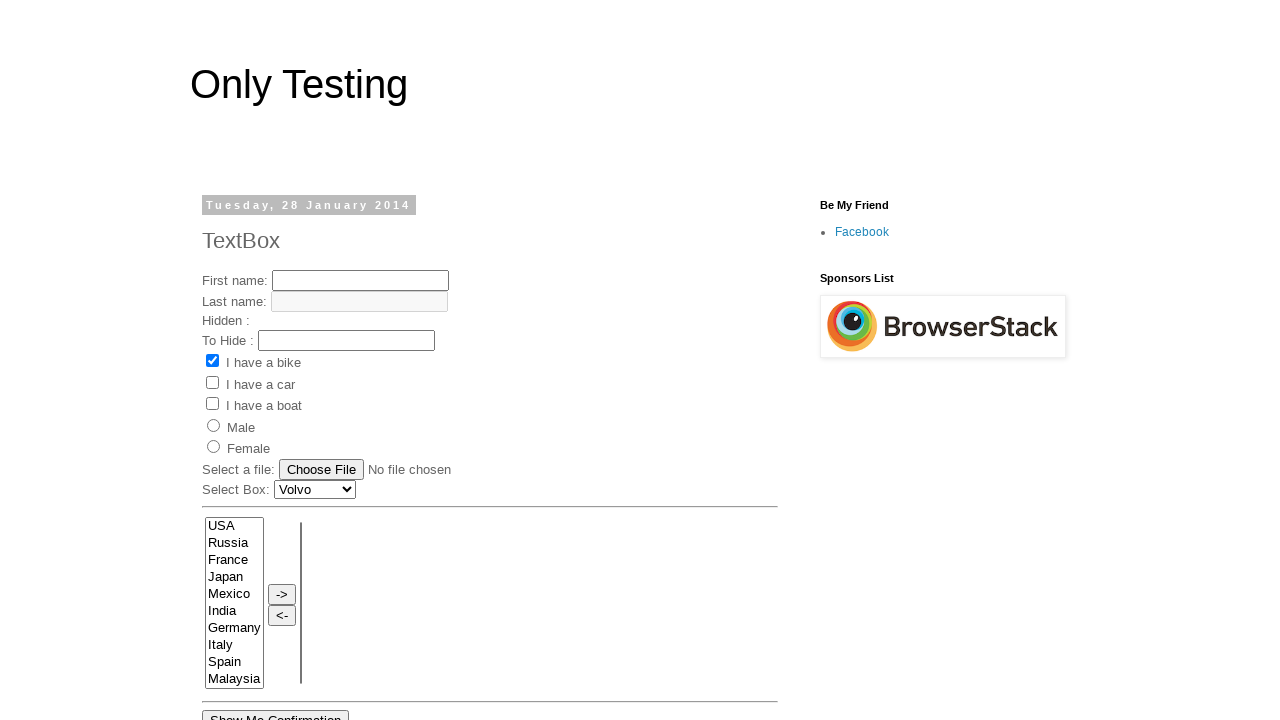

Deselected all options in the multi-select dropdown
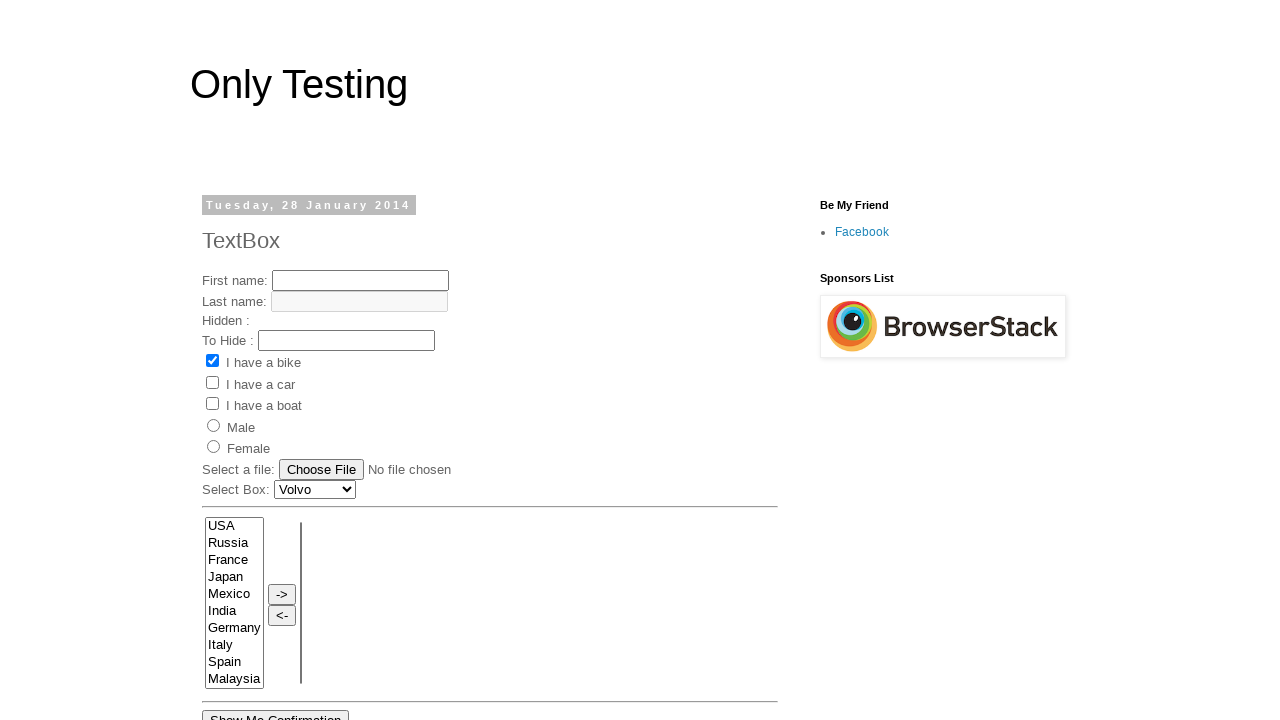

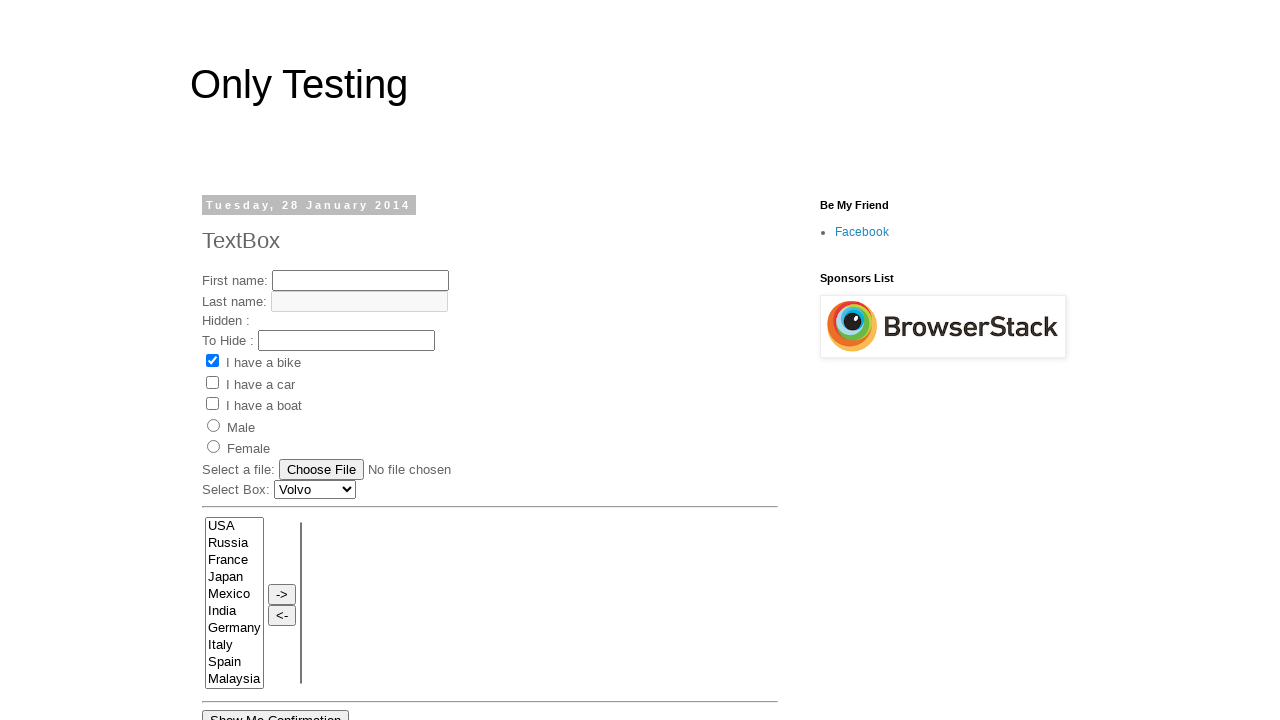